Tests text comparison functionality by entering text in the first textarea, copying it using keyboard shortcuts, pasting it into the second textarea, and clicking the compare button

Starting URL: https://text-compare.com/

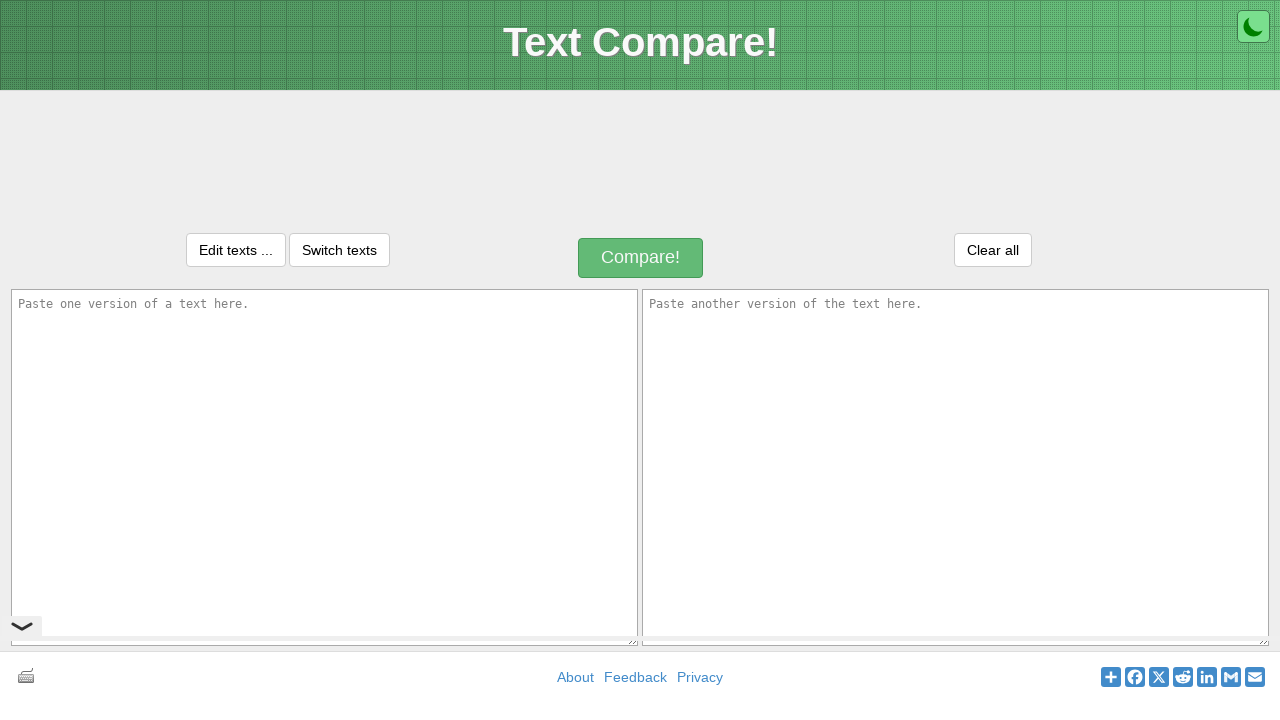

Located first textarea element
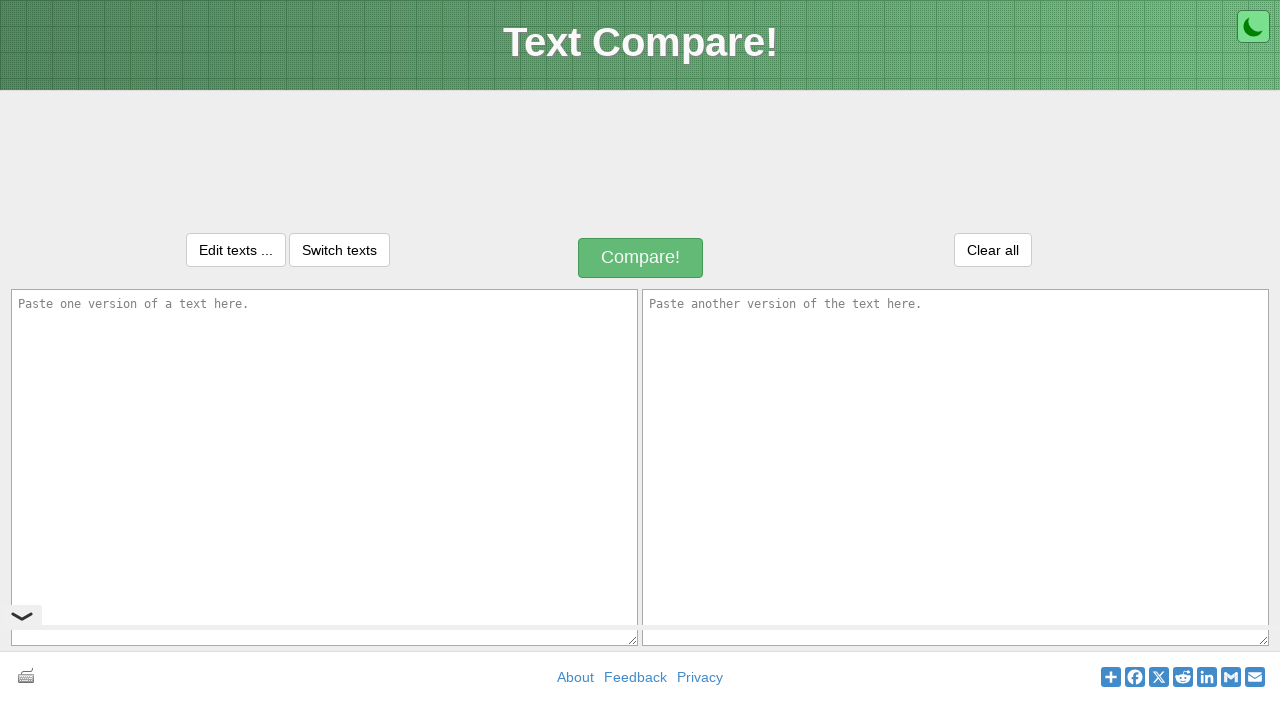

Located second textarea element
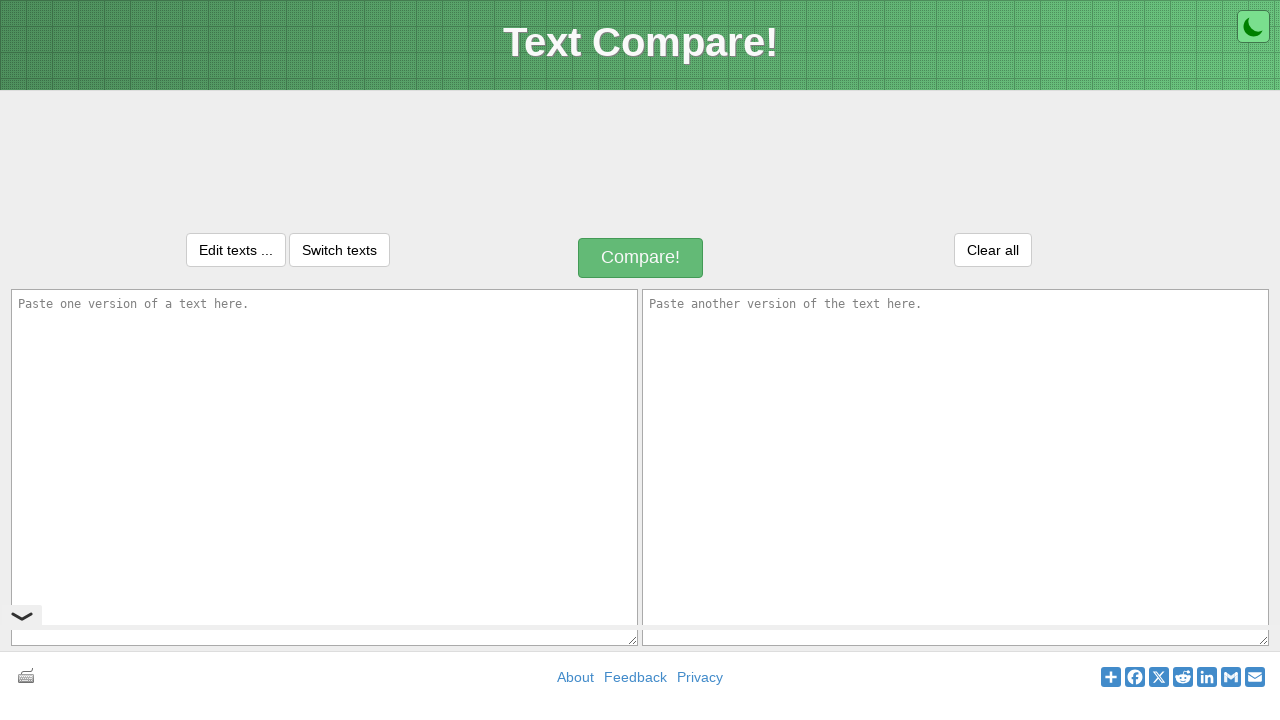

Entered text 'Welcome to Java & Selenium Guys' in first textarea on xpath=//textarea[@id='inputText1']
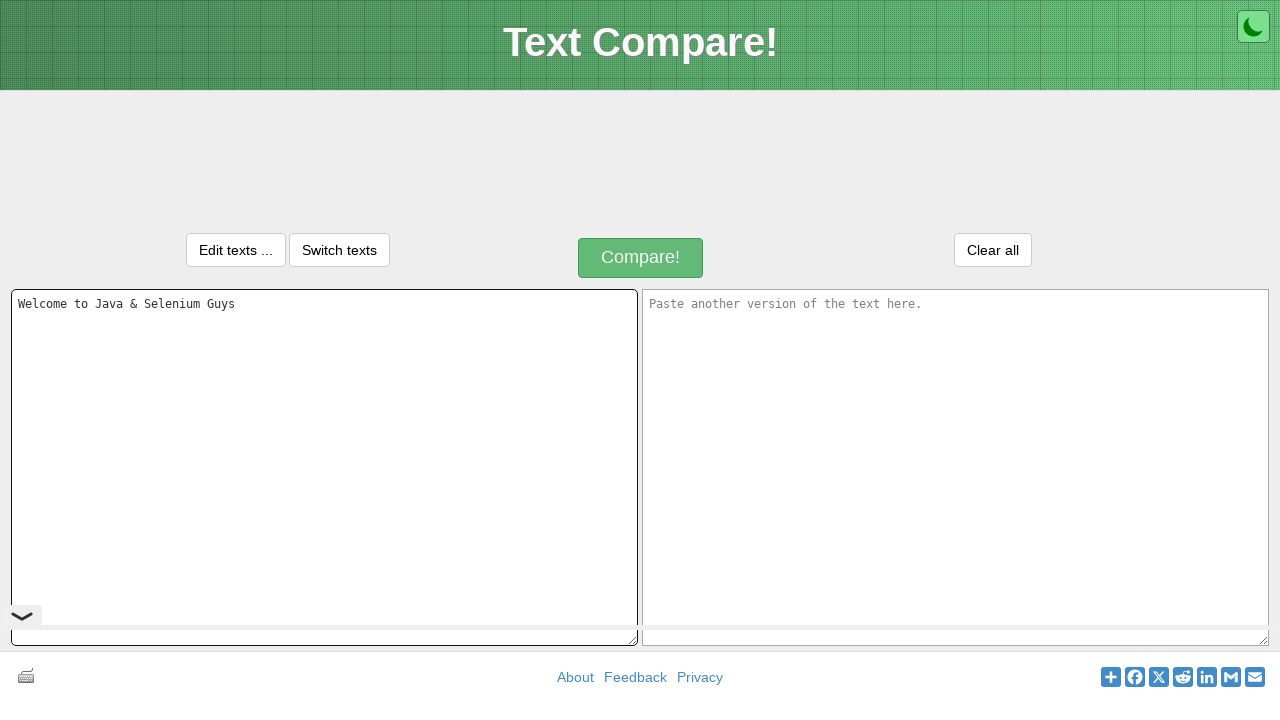

Clicked on first textarea to focus at (324, 467) on xpath=//textarea[@id='inputText1']
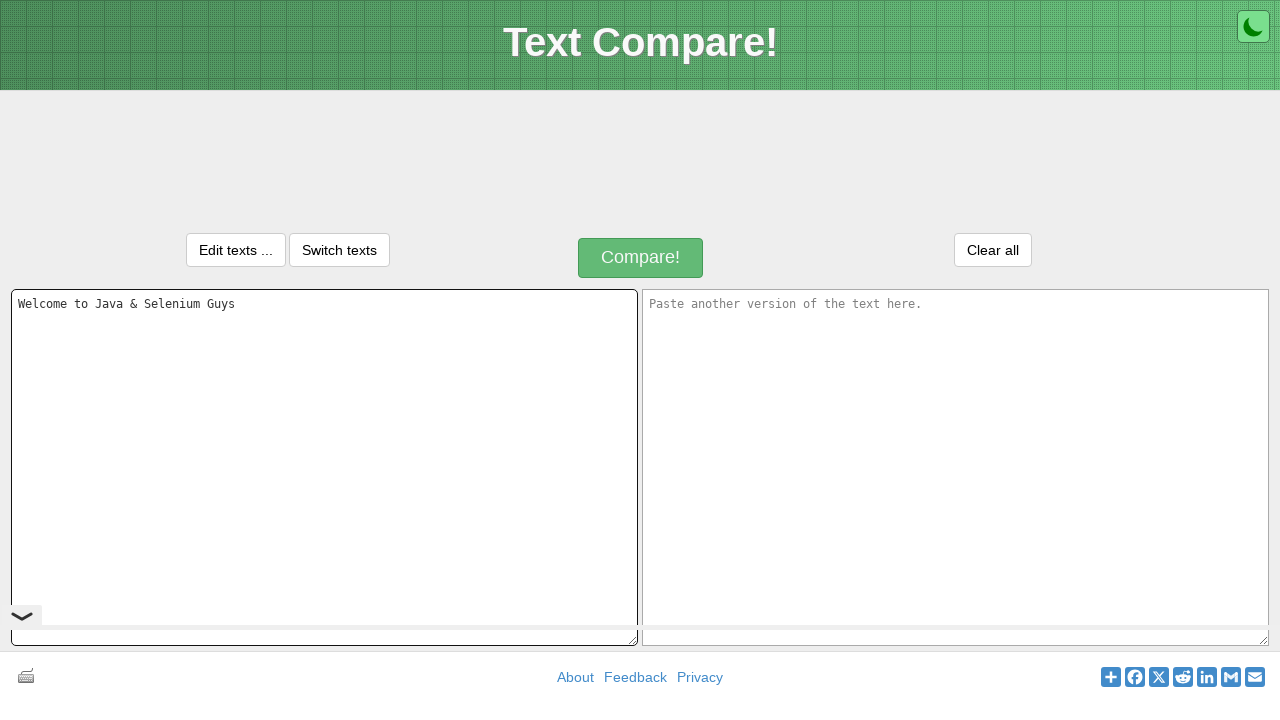

Selected all text in first textarea using Ctrl+A
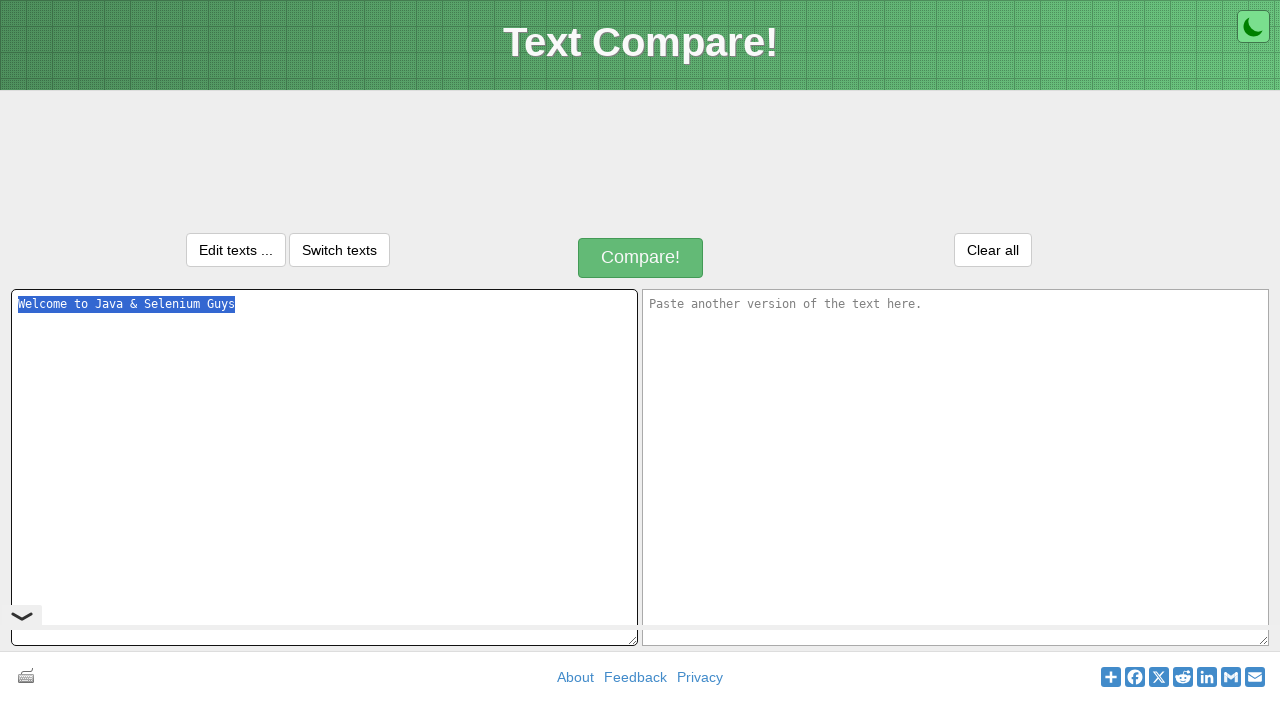

Copied text from first textarea using Ctrl+C
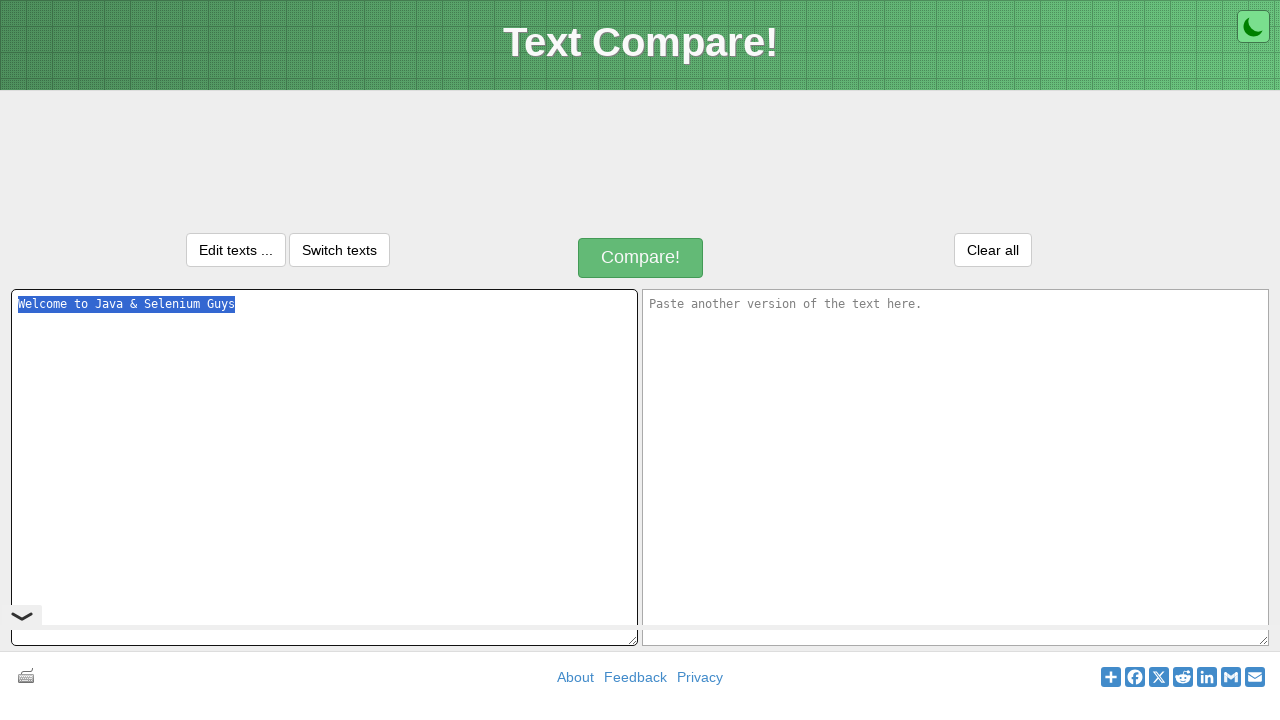

Pressed Tab to move focus to second textarea
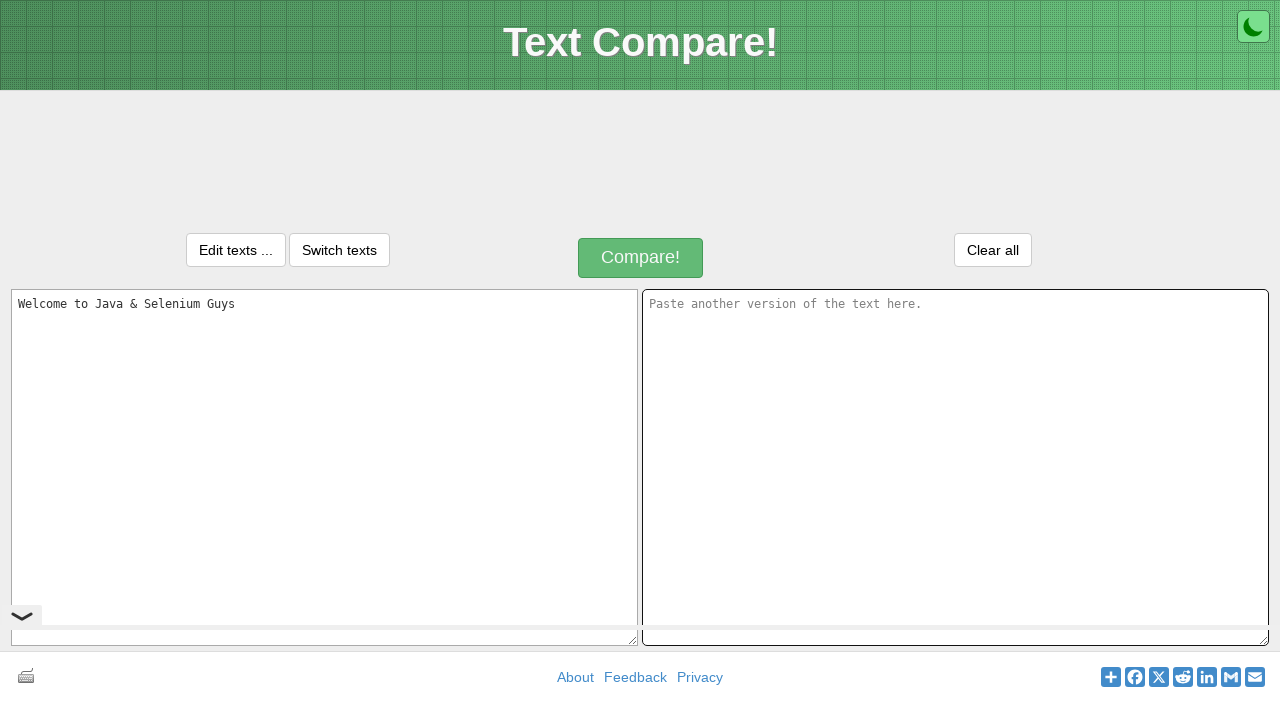

Pasted text into second textarea using Ctrl+V
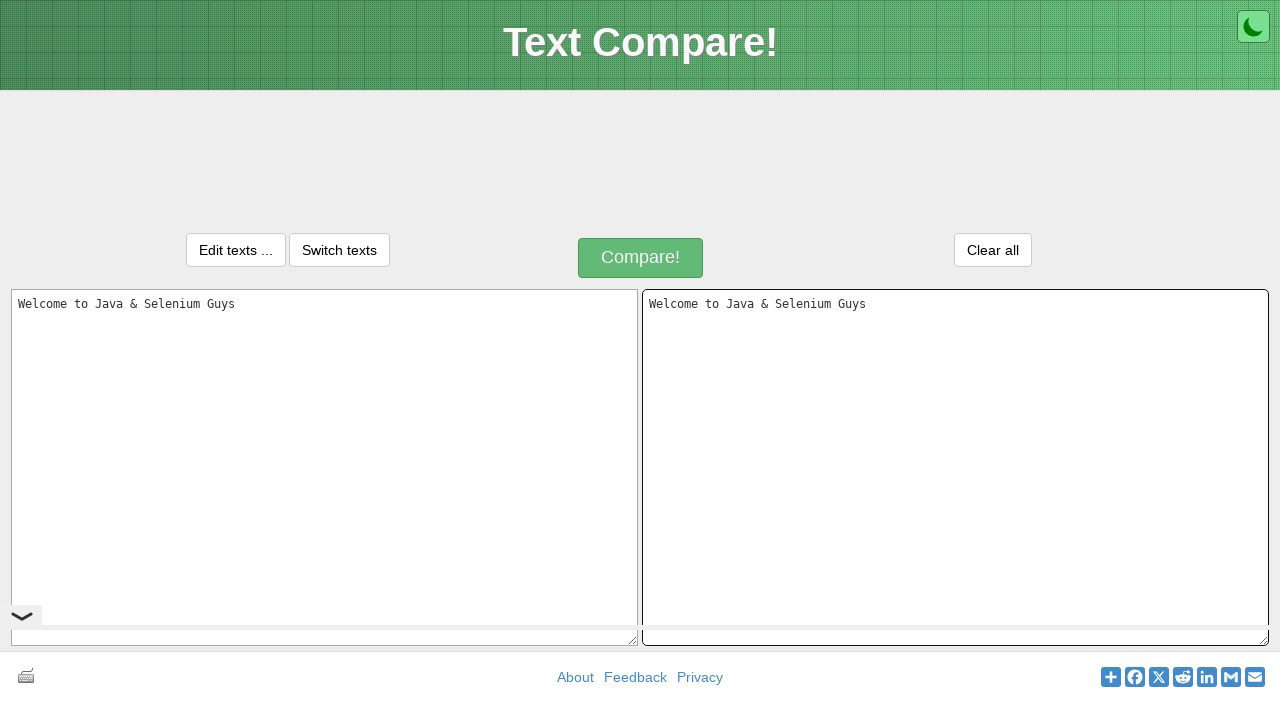

Clicked the compare button to compare texts at (641, 258) on xpath=//div[@class='compareButtonText']
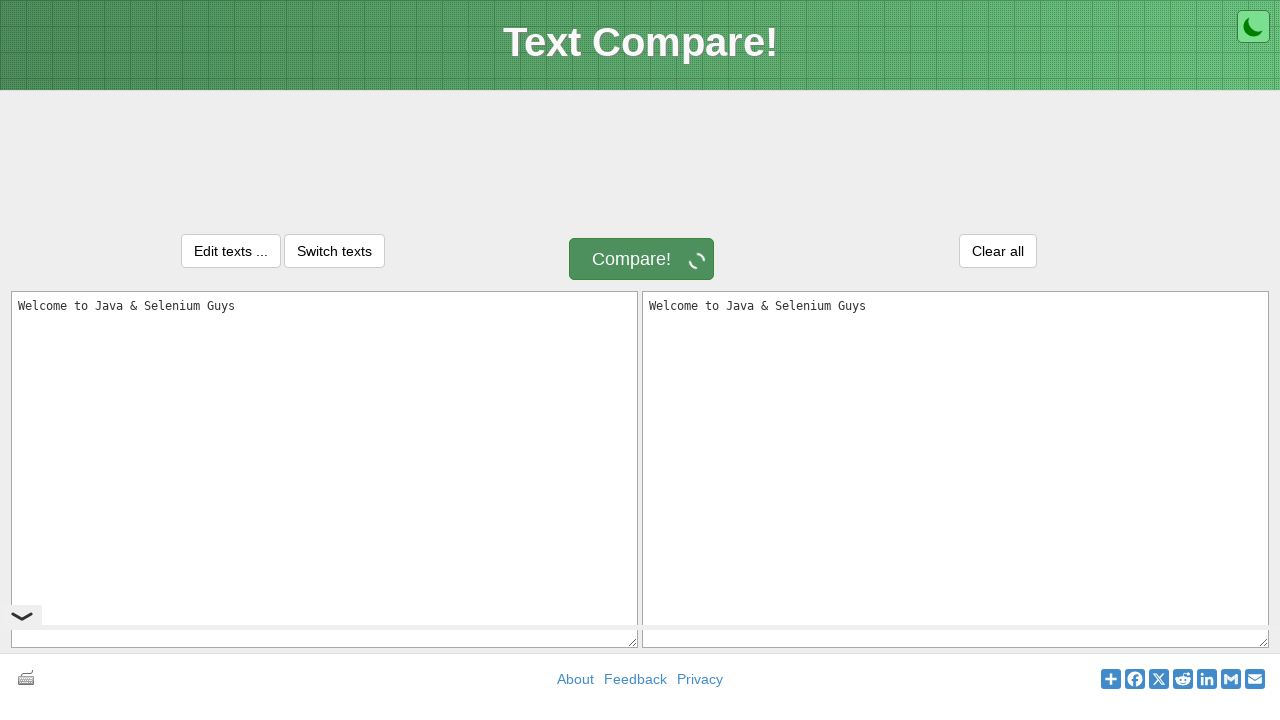

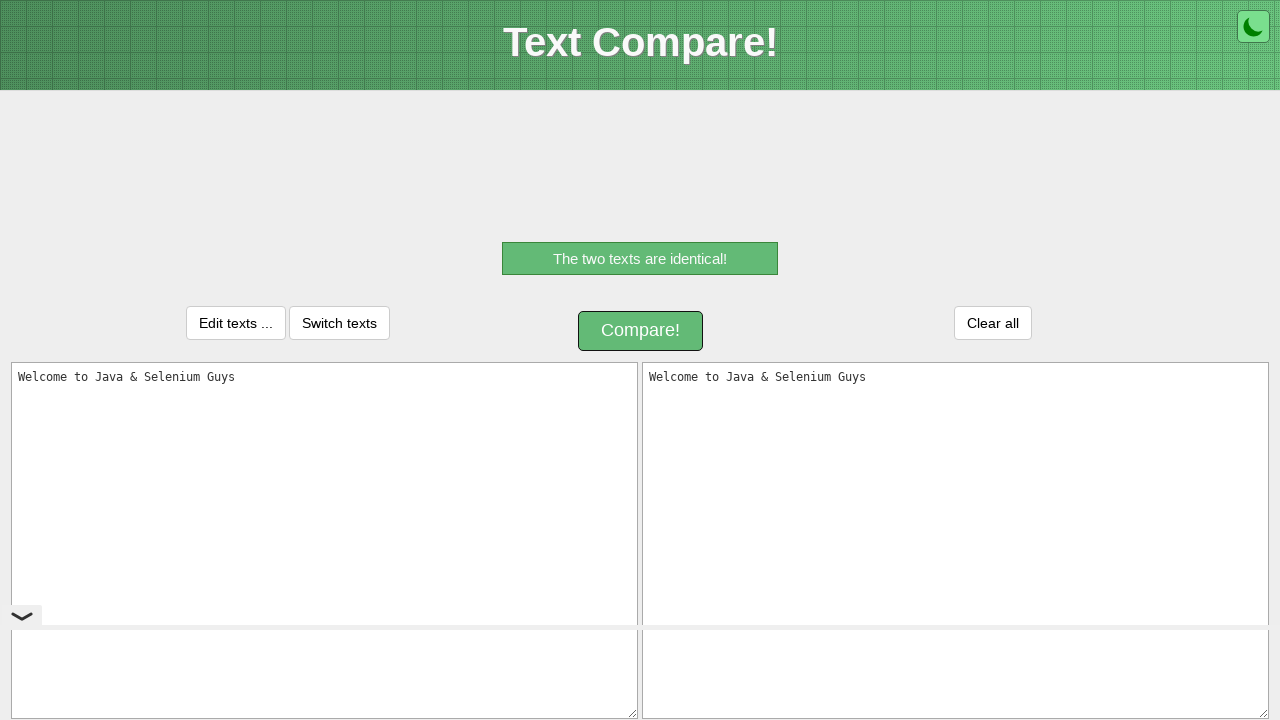